Navigates to TradingView chart page for a specific trading symbol and timeframe to capture the chart visualization

Starting URL: https://www.tradingview.com/chart/?symbol=BINANCE%3ABTCUSDT&interval=1D

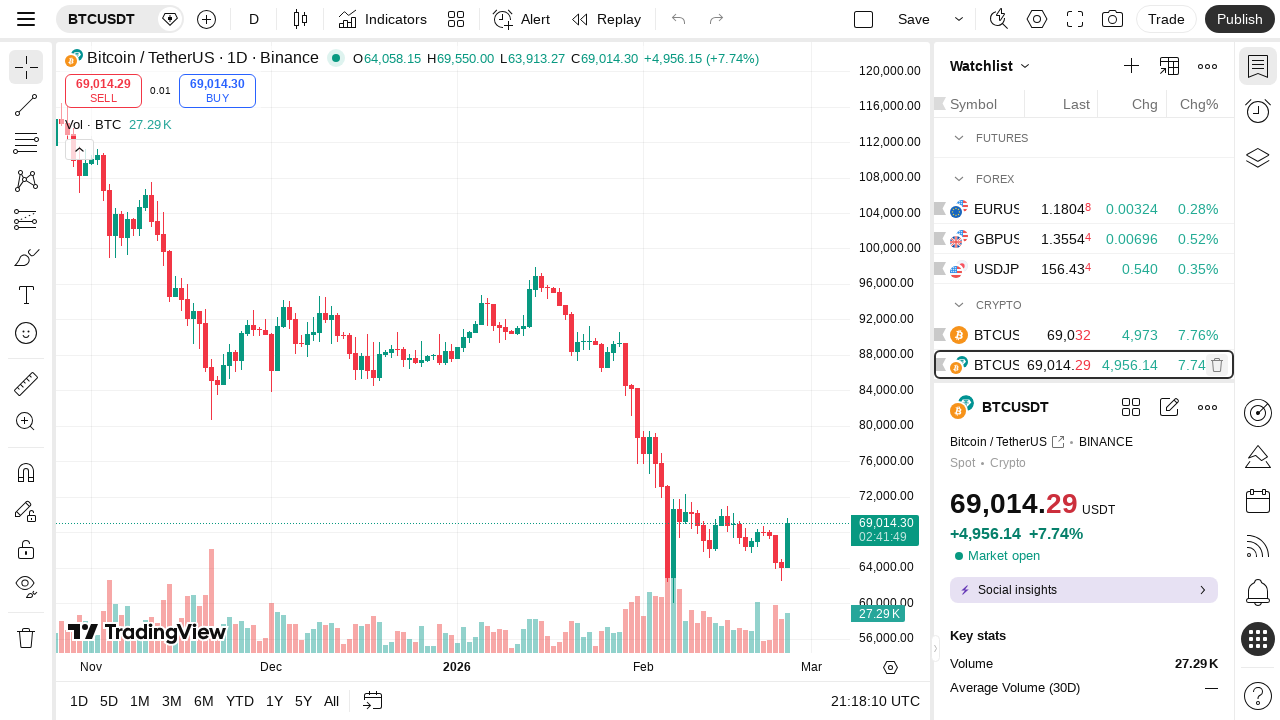

Waited 8 seconds for TradingView chart to fully load
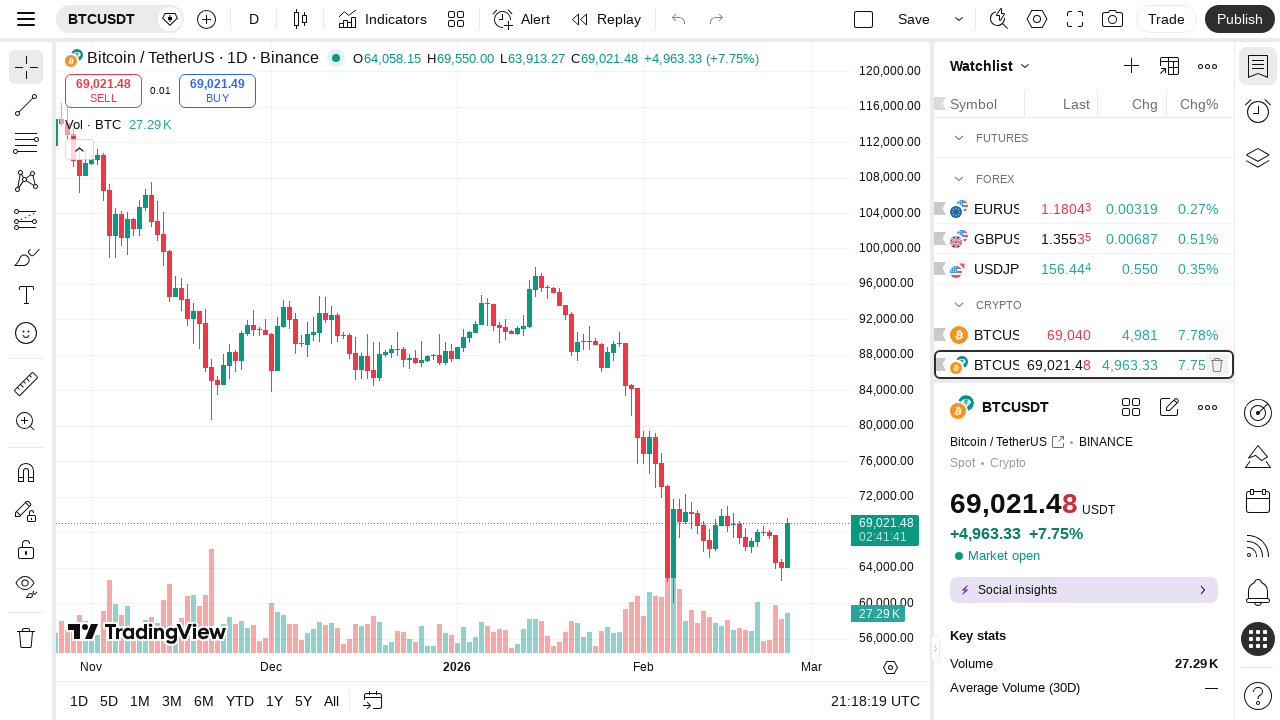

Chart canvas element loaded and visible
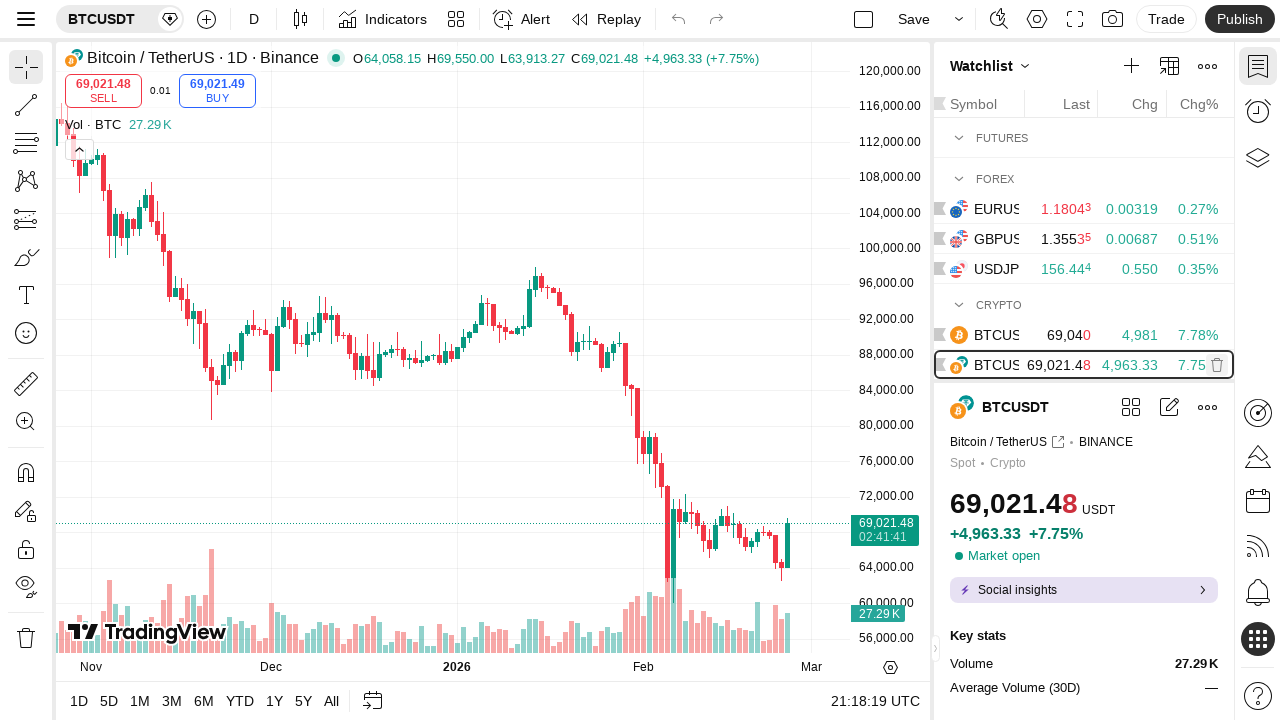

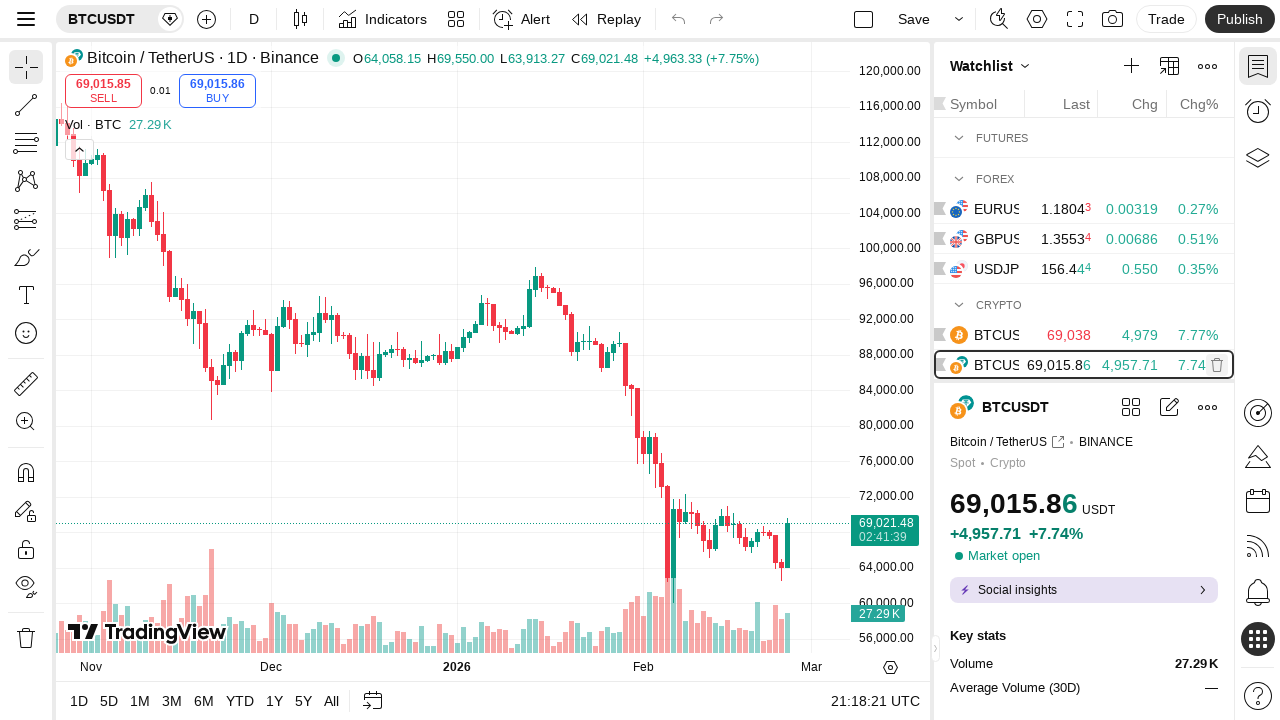